Tests navigation using partial link text and link text locators by clicking on the "A/B Testing" link, navigating back, and then clicking on the "Add/Remove Elements" link.

Starting URL: https://the-internet.herokuapp.com/

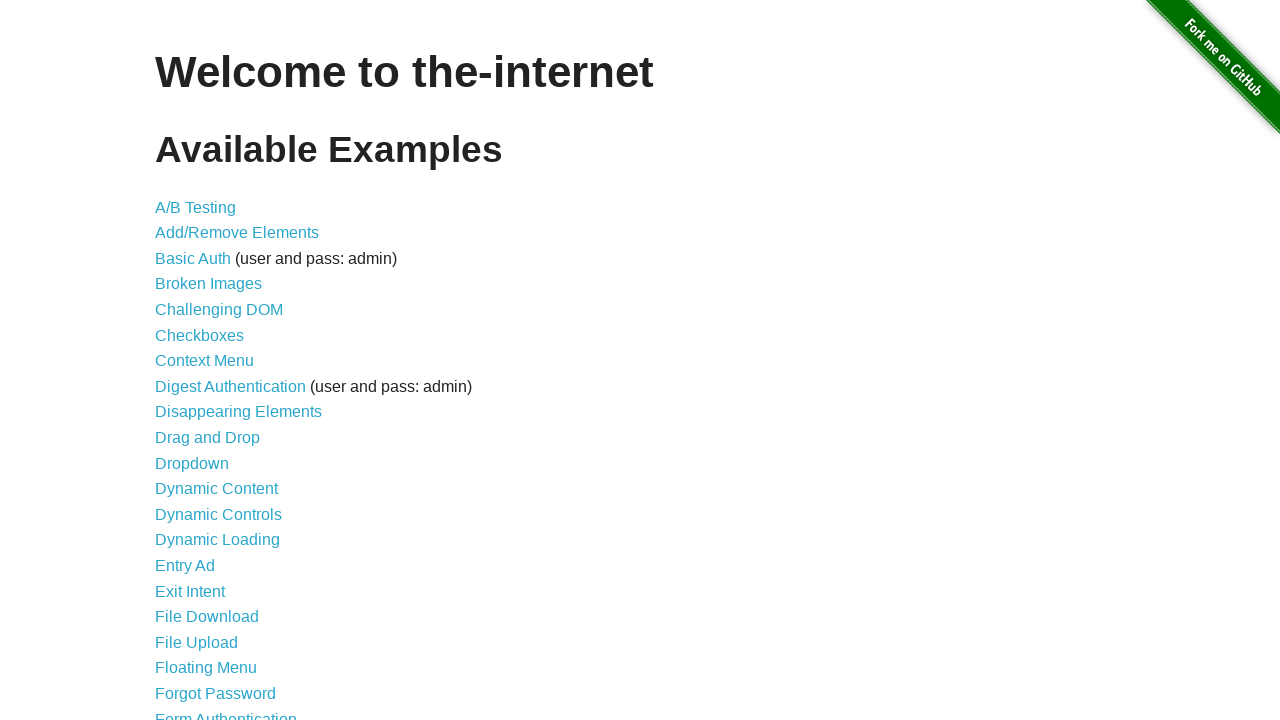

Clicked on A/B Testing link using partial text locator at (196, 207) on a:has-text('A/B')
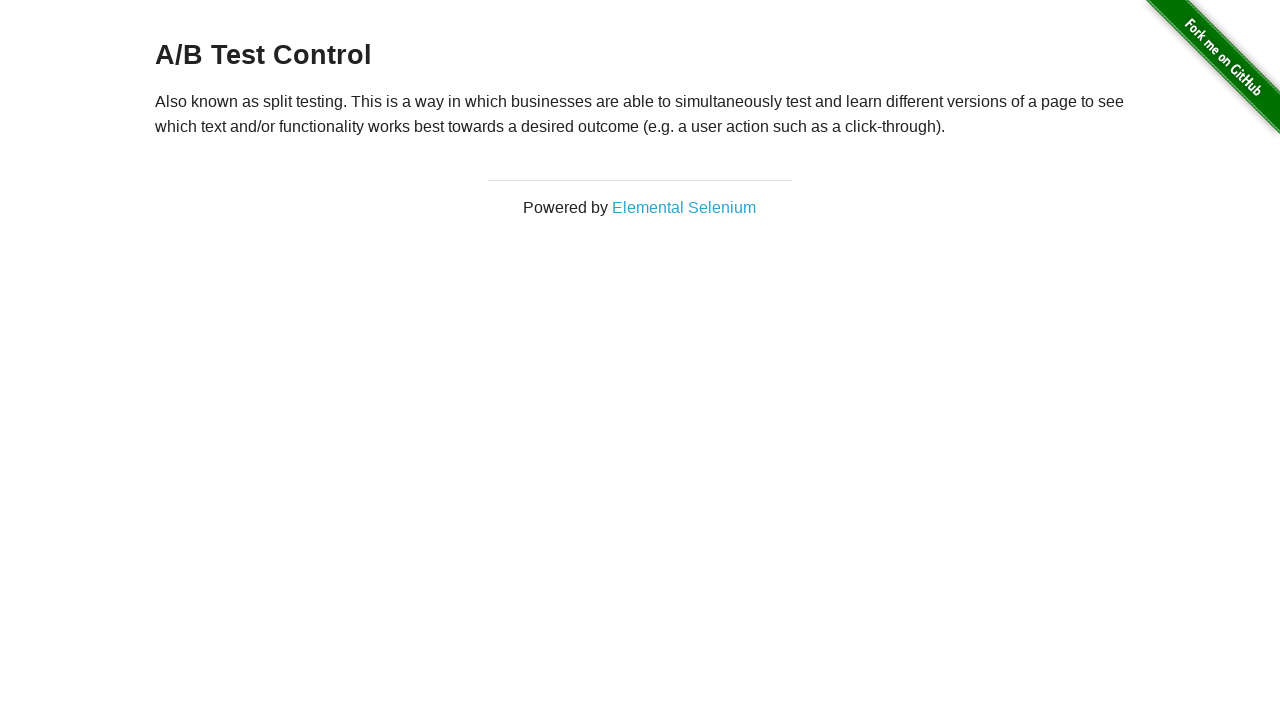

Navigated back to home page
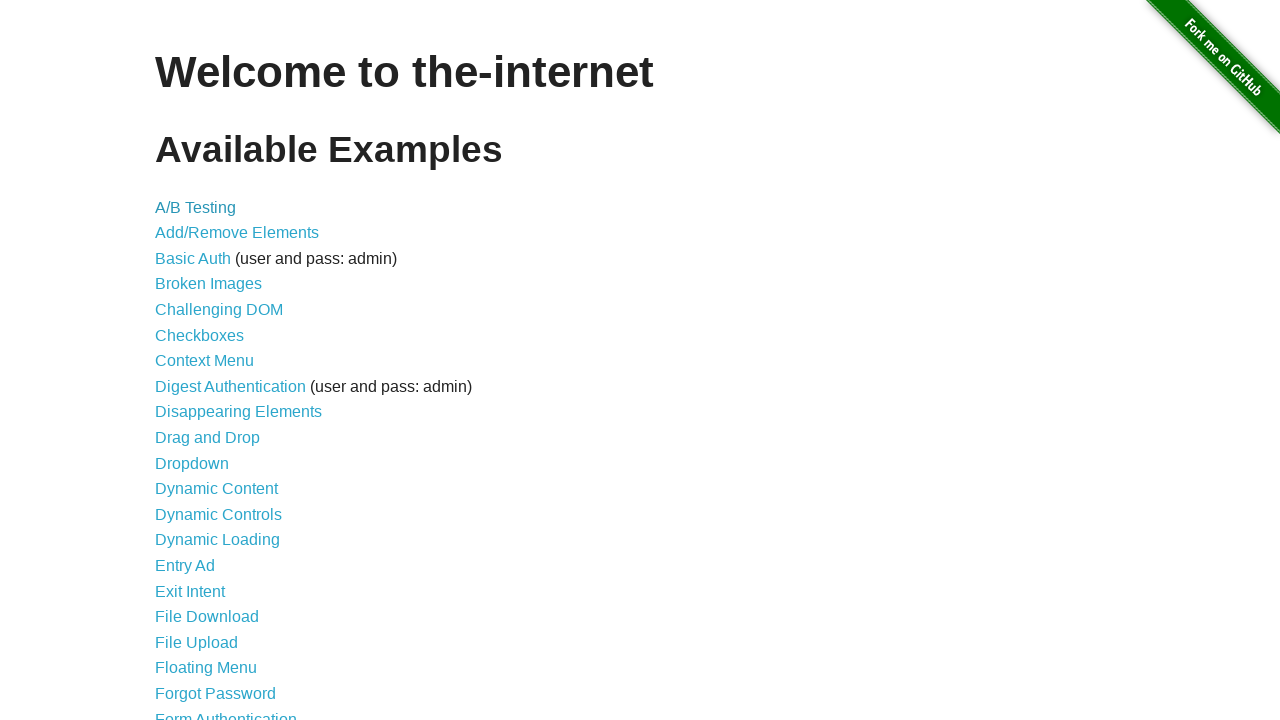

Clicked on Add/Remove Elements link at (237, 233) on a:has-text('Add/Remove Elements')
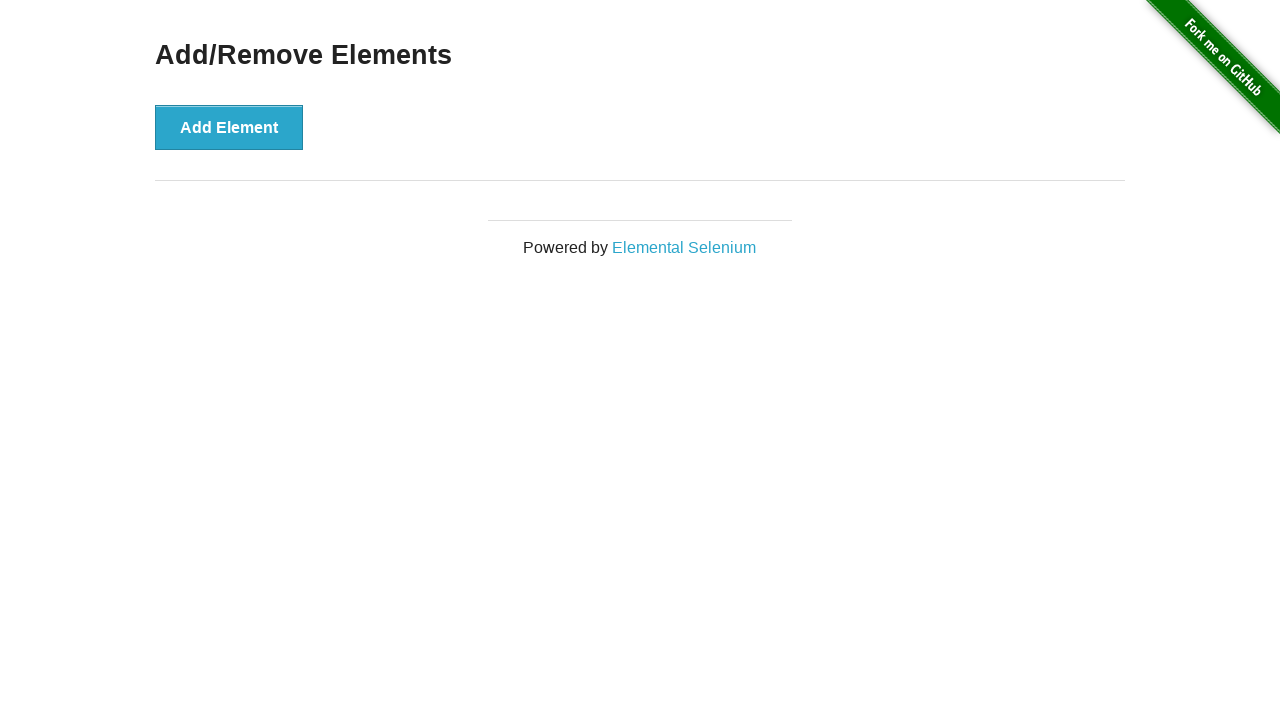

Add/Remove Elements page loaded successfully
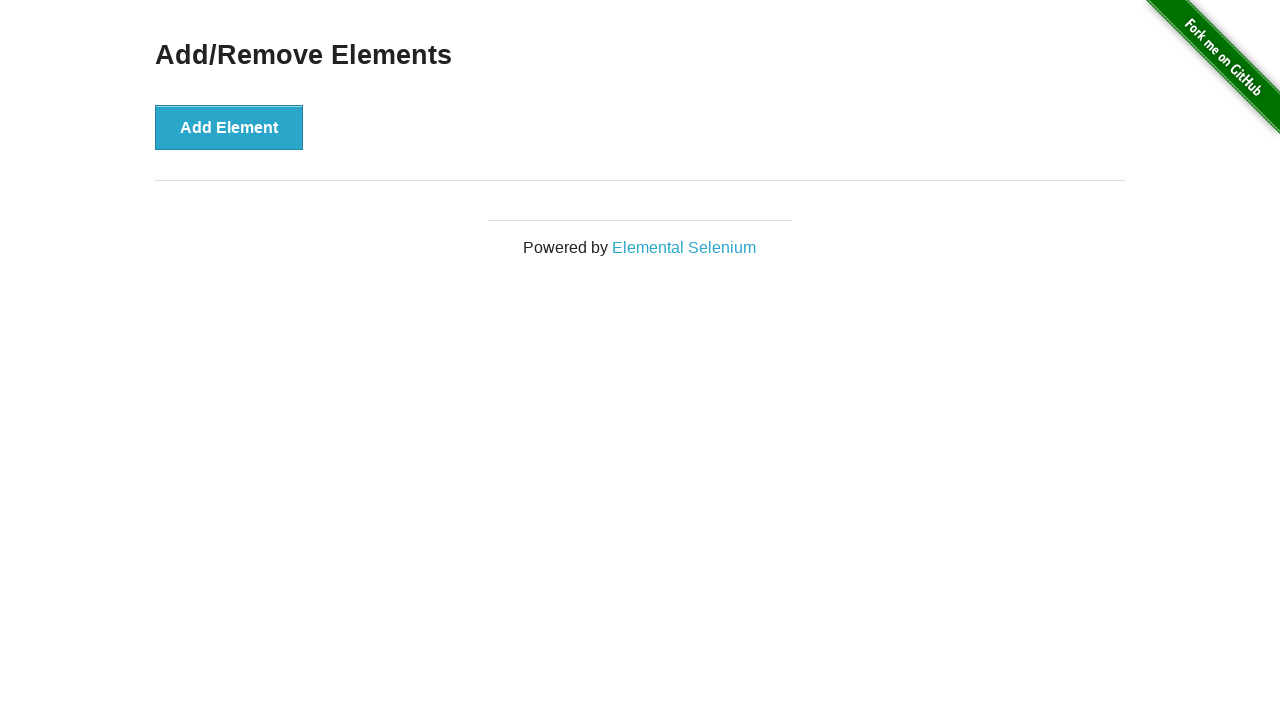

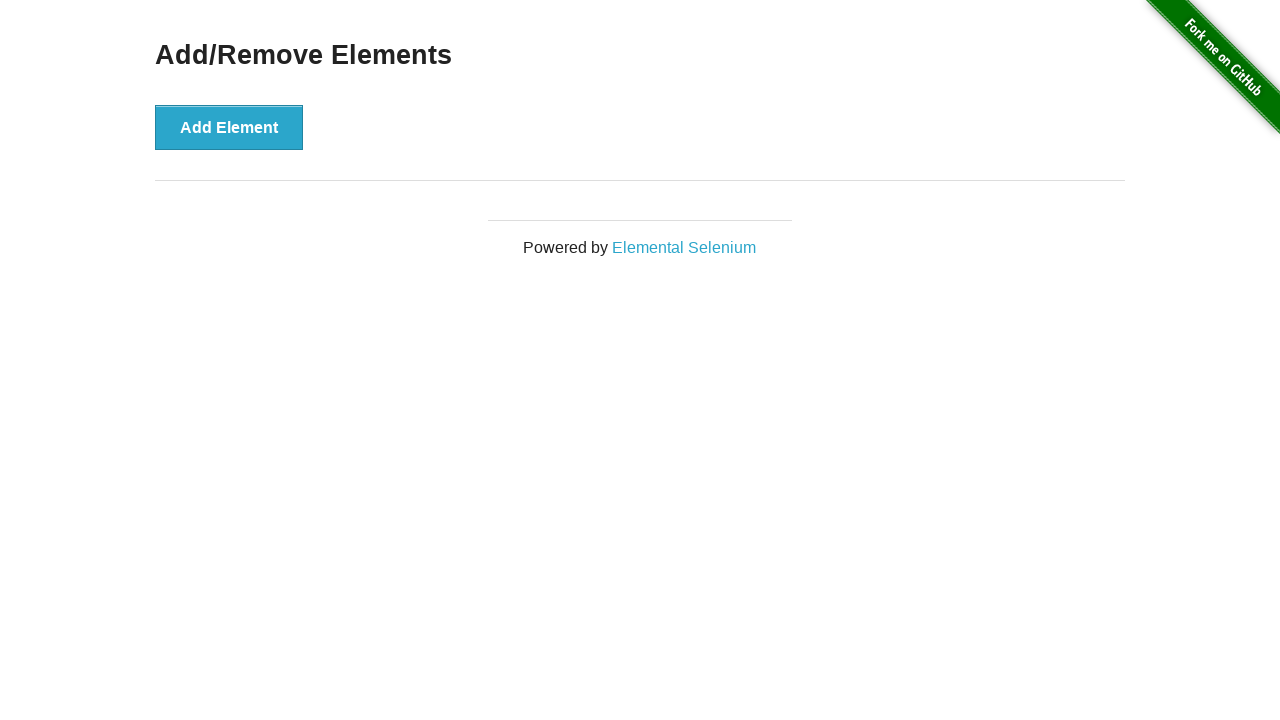